Tests drag and drop functionality by dragging element A over element B and verifying the headers swap positions

Starting URL: https://the-internet.herokuapp.com/drag_and_drop

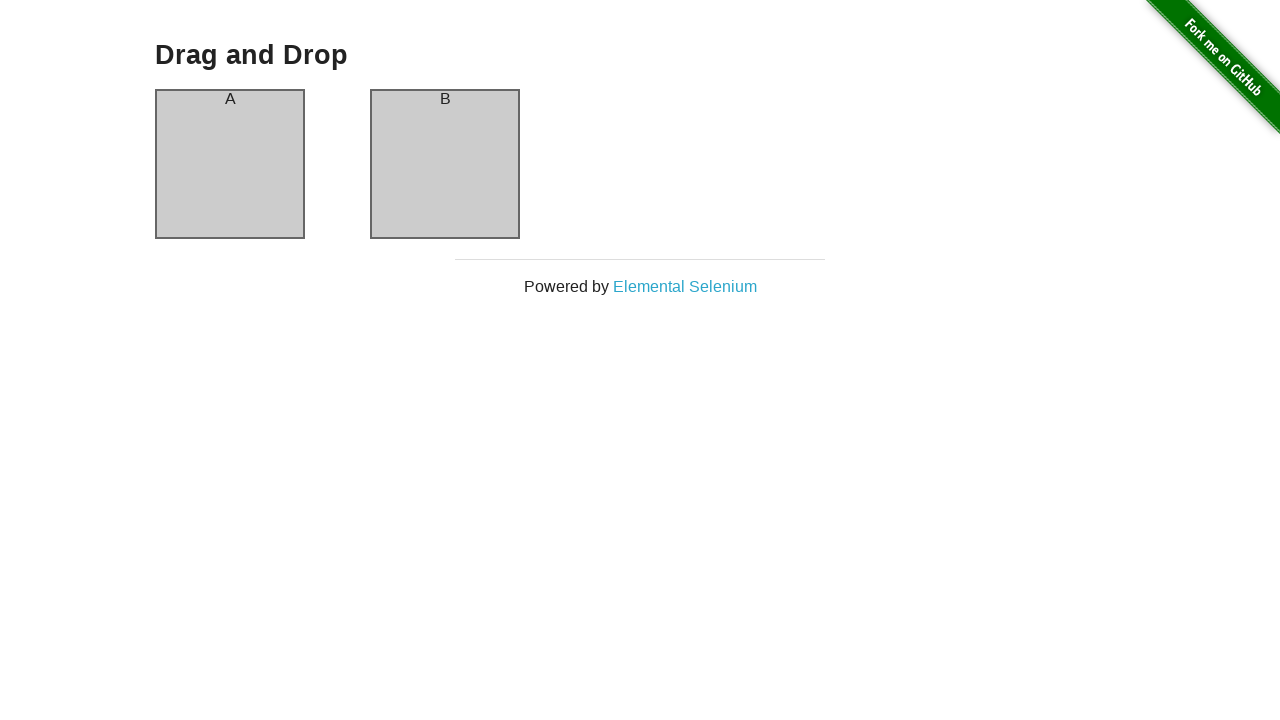

Waited for column A to be visible
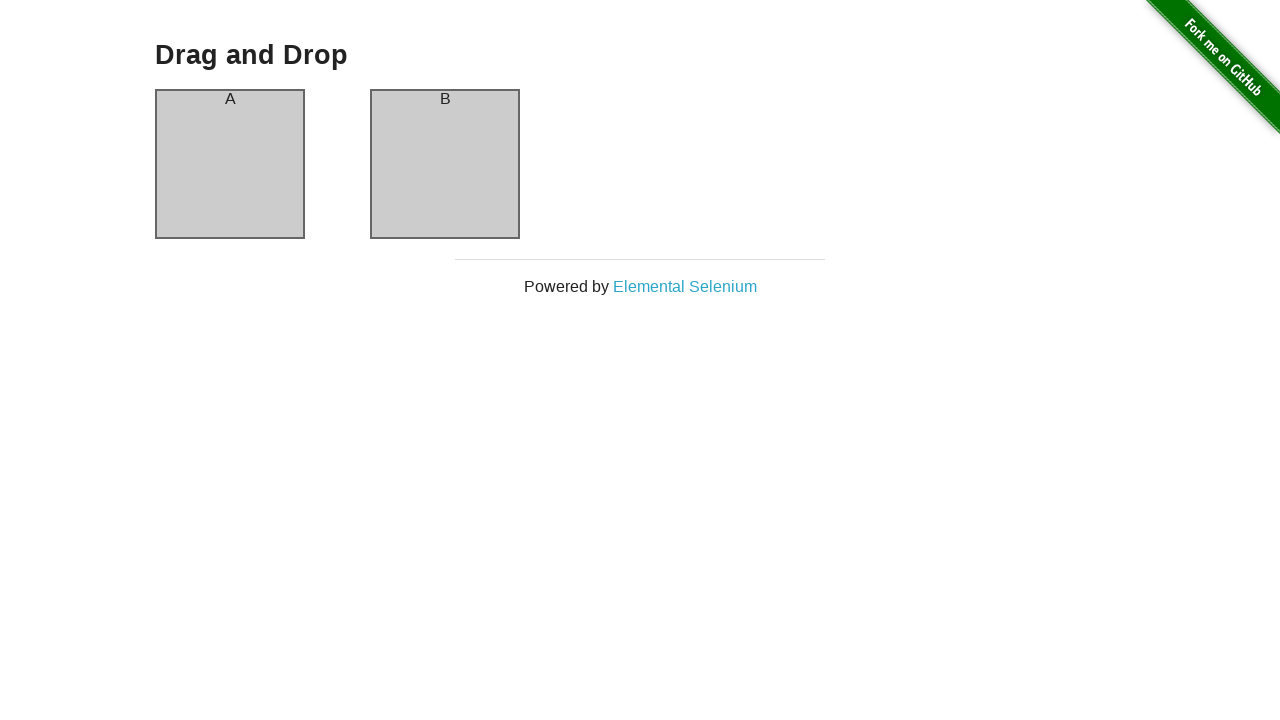

Waited for column B to be visible
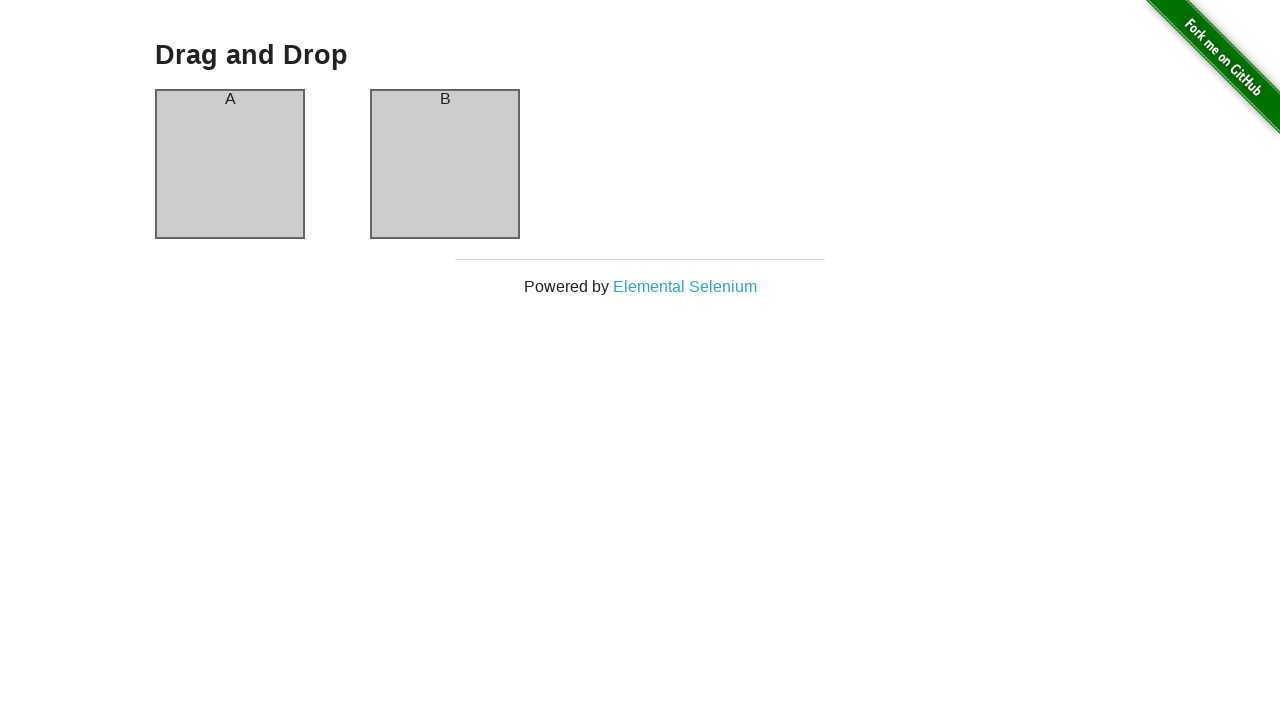

Located source element (column A)
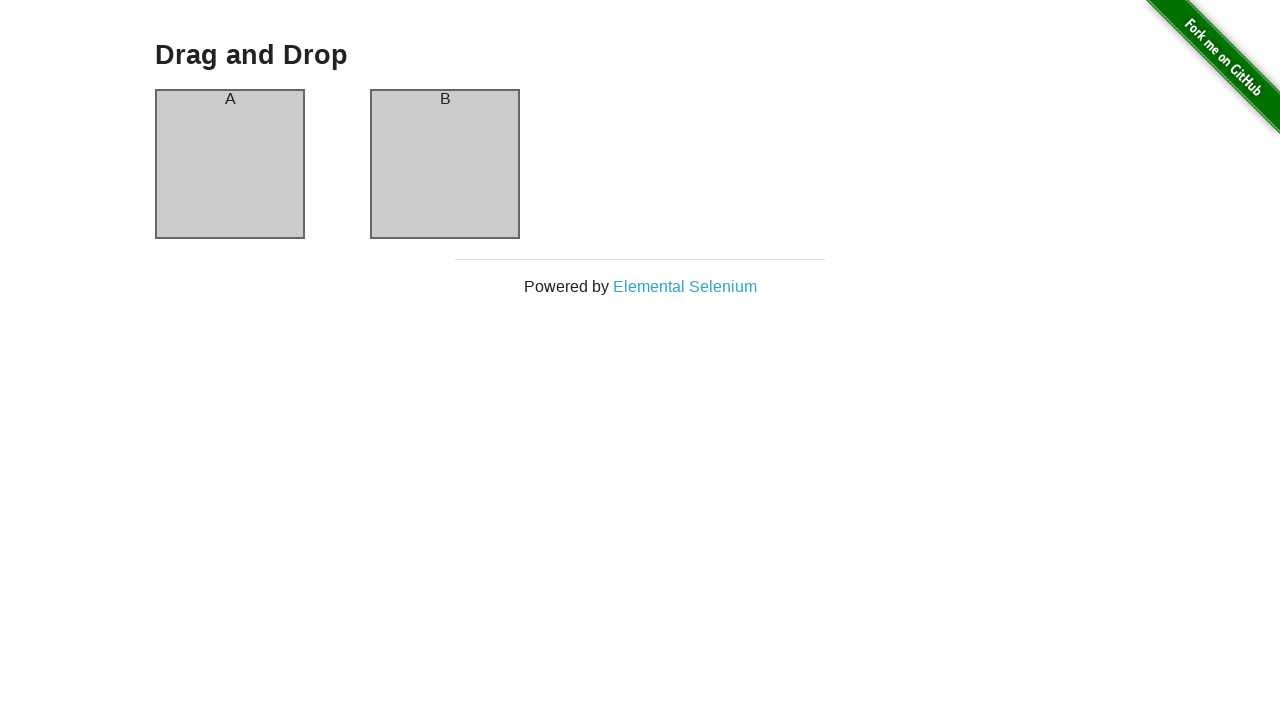

Located destination element (column B)
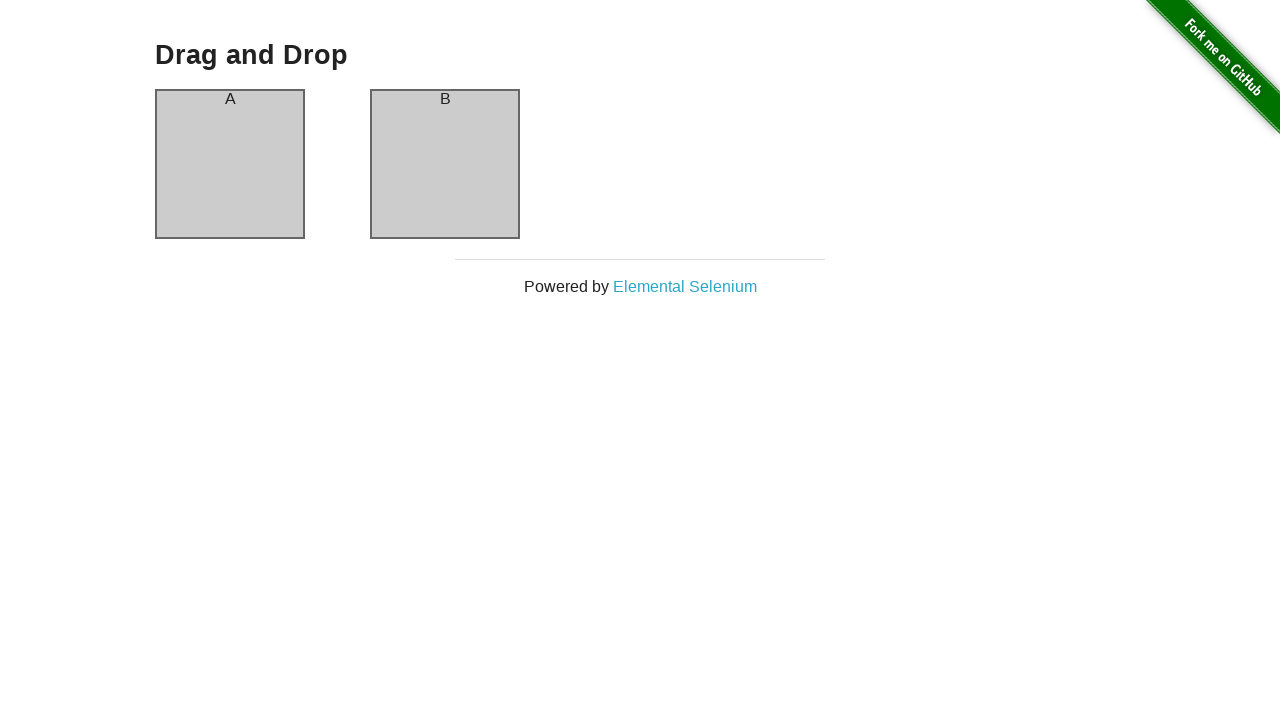

Retrieved bounding box coordinates for column A
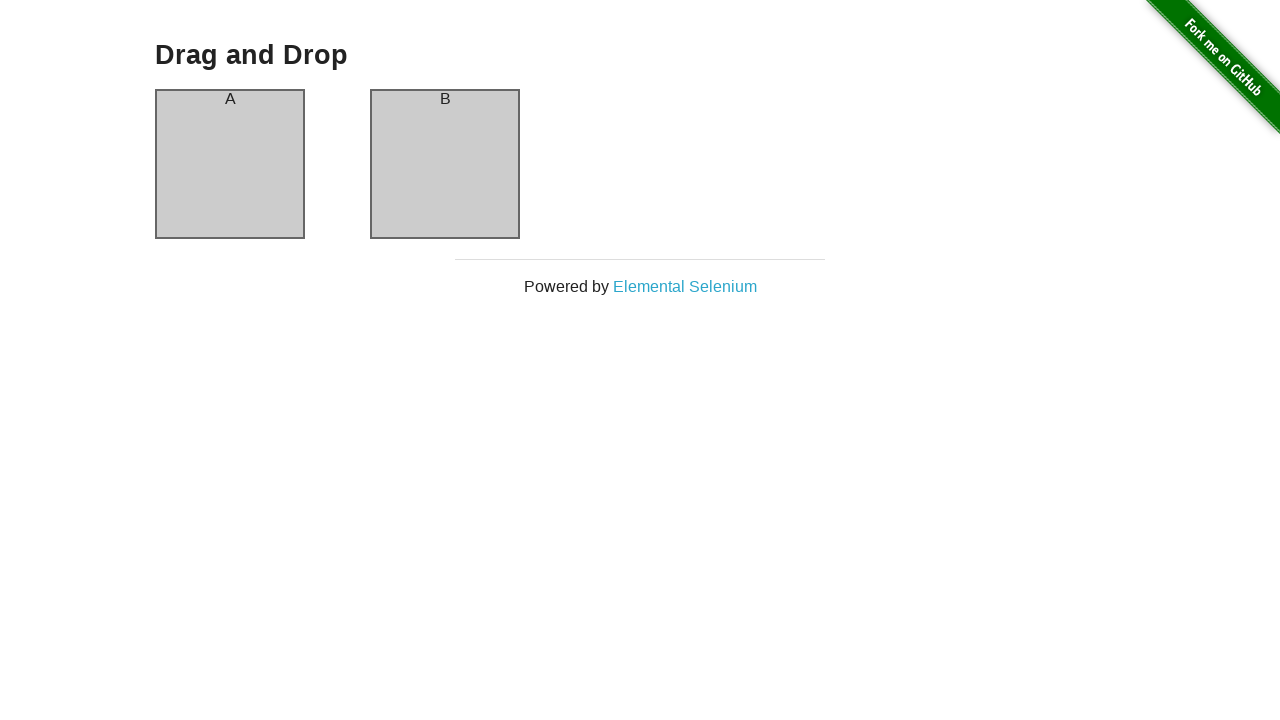

Retrieved bounding box coordinates for column B
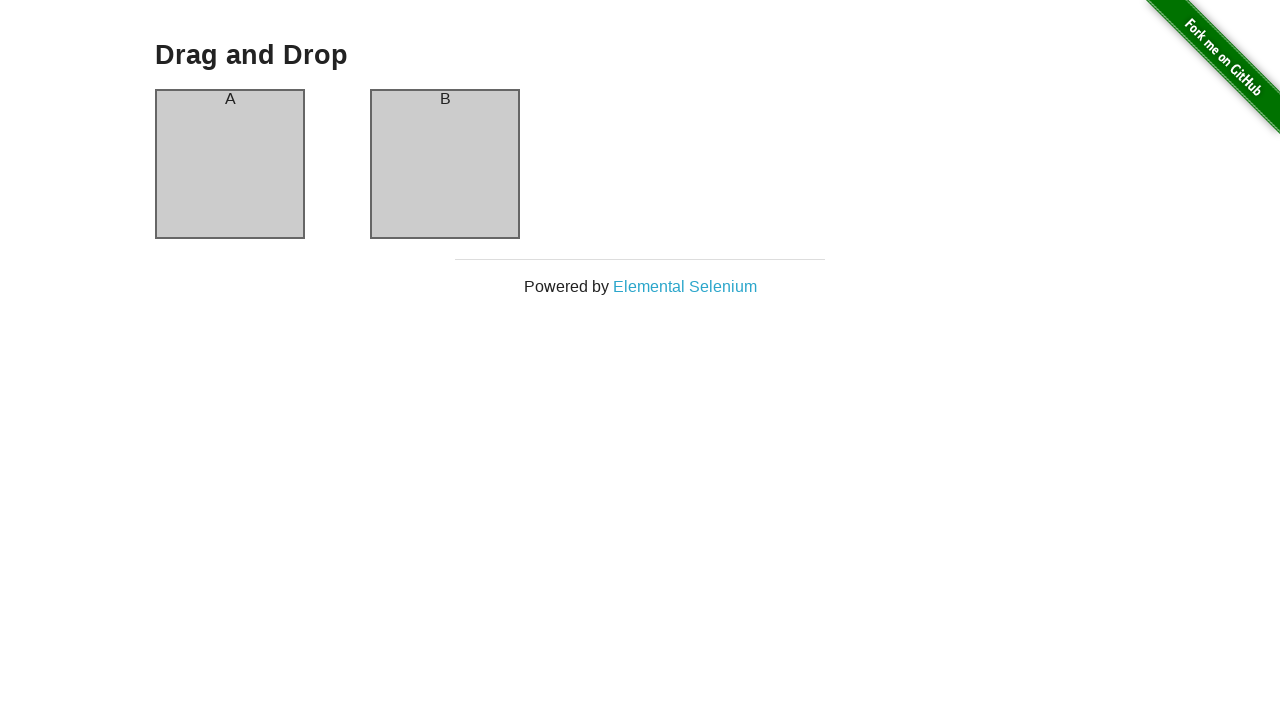

Moved mouse to center of column A at (230, 164)
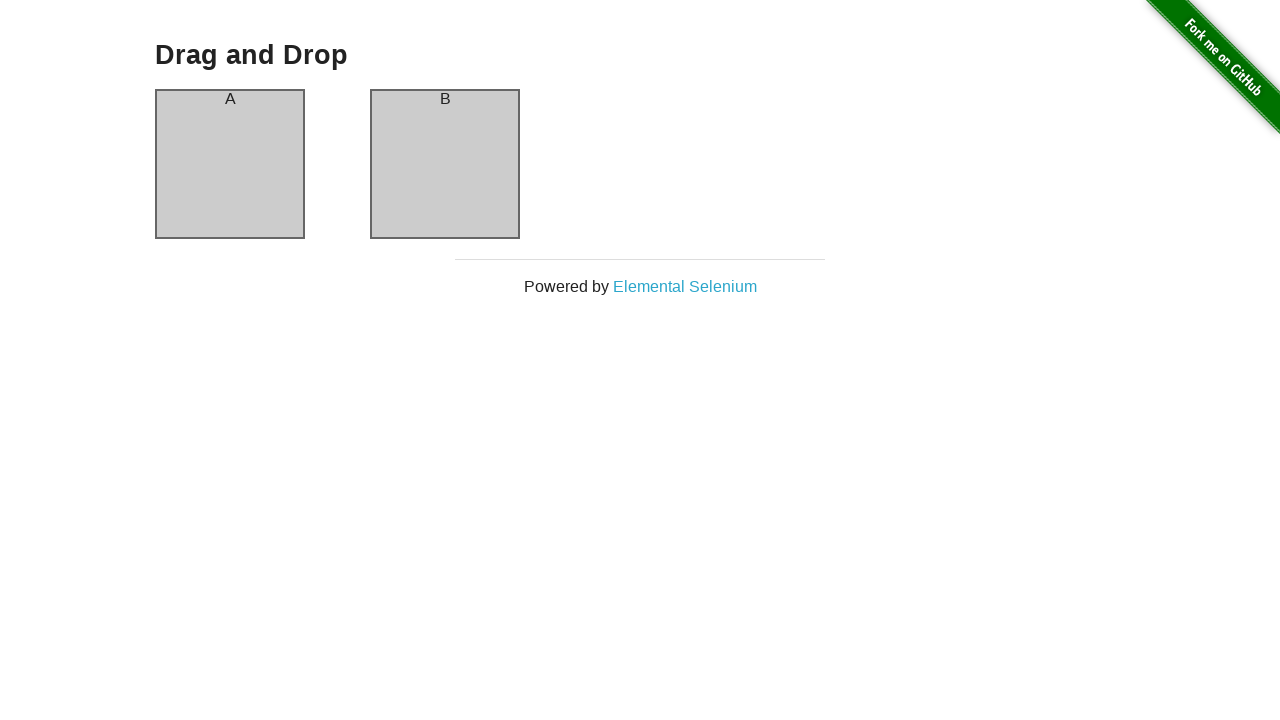

Pressed mouse button down on column A at (230, 164)
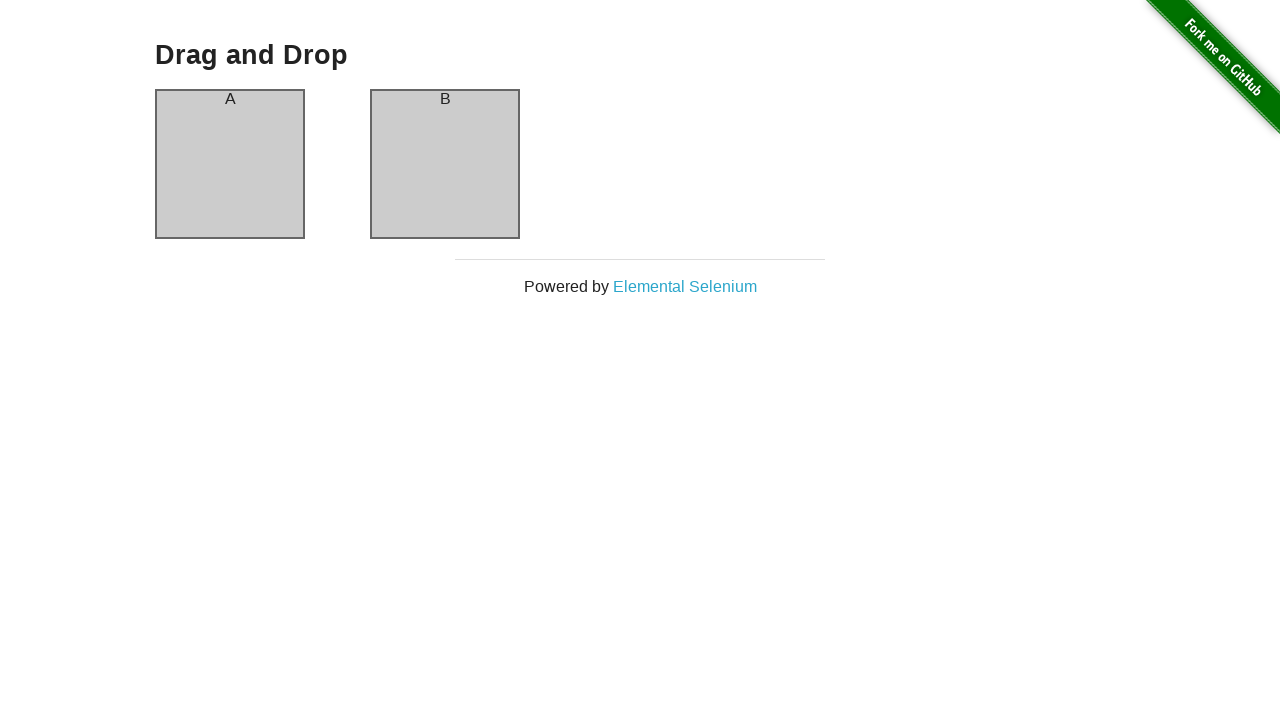

Dragged column A to center of column B at (445, 164)
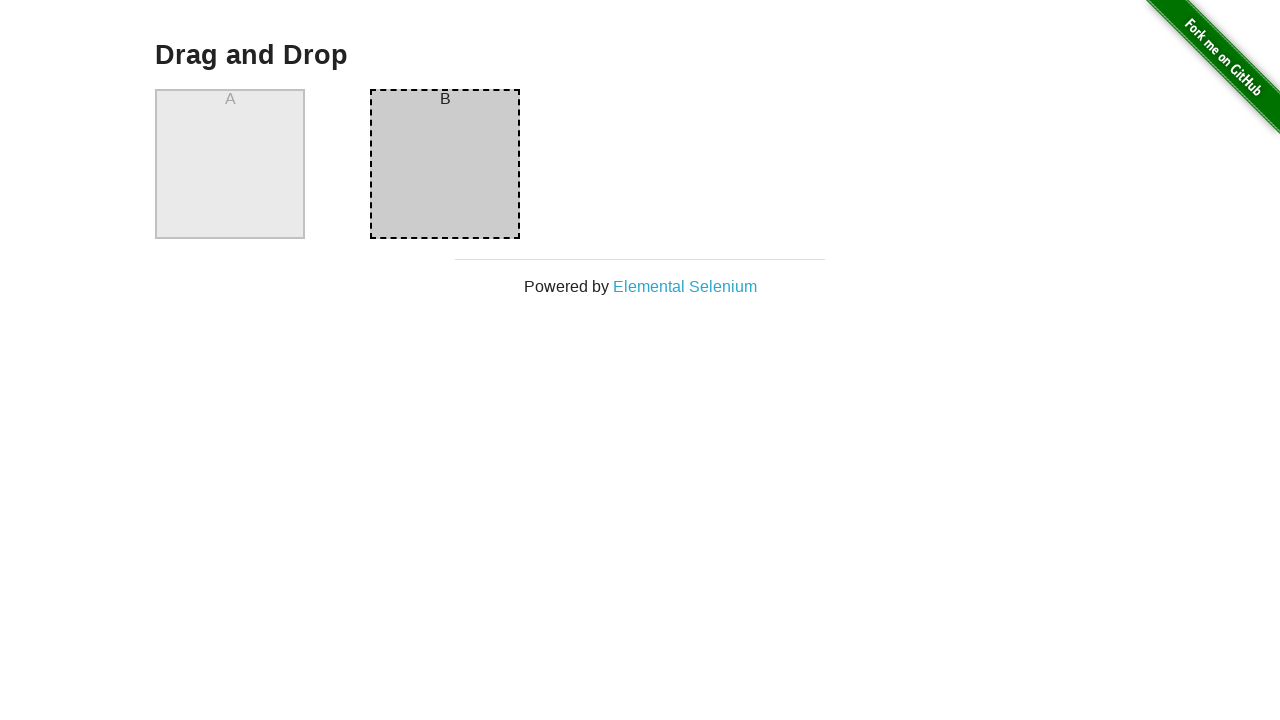

Released mouse button to complete drag and drop at (445, 164)
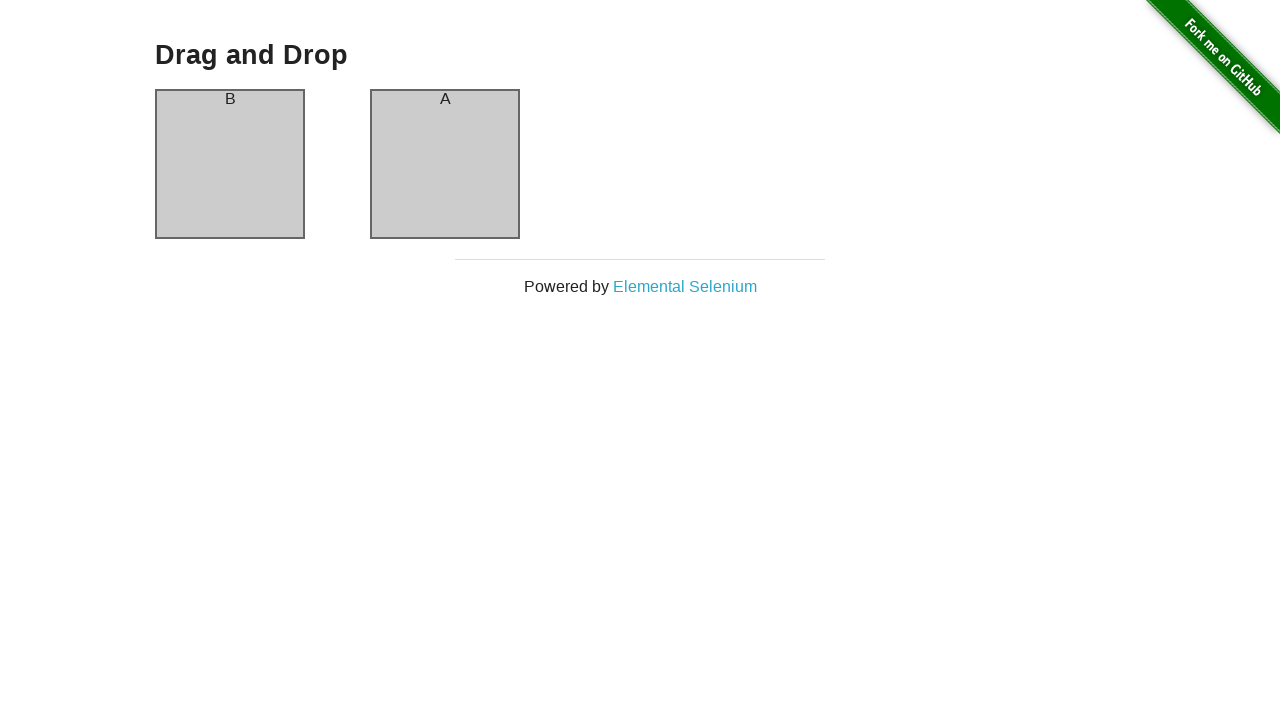

Verified column A header is present after drag and drop
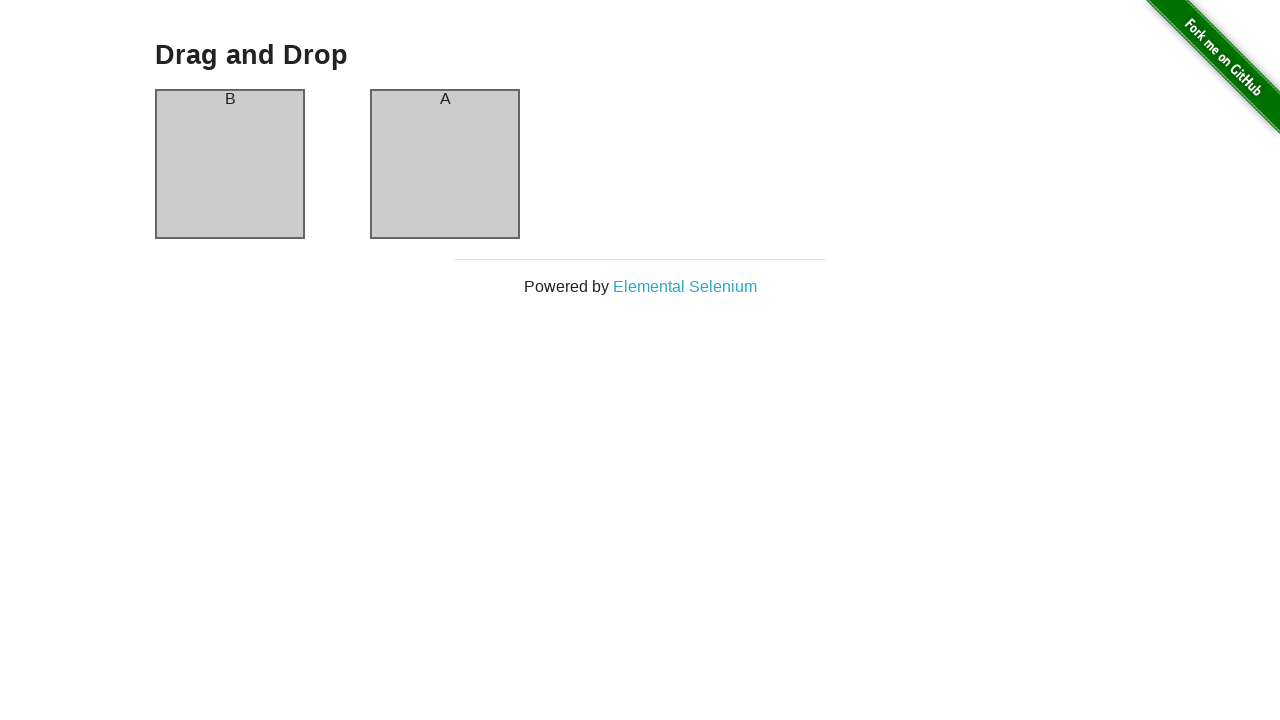

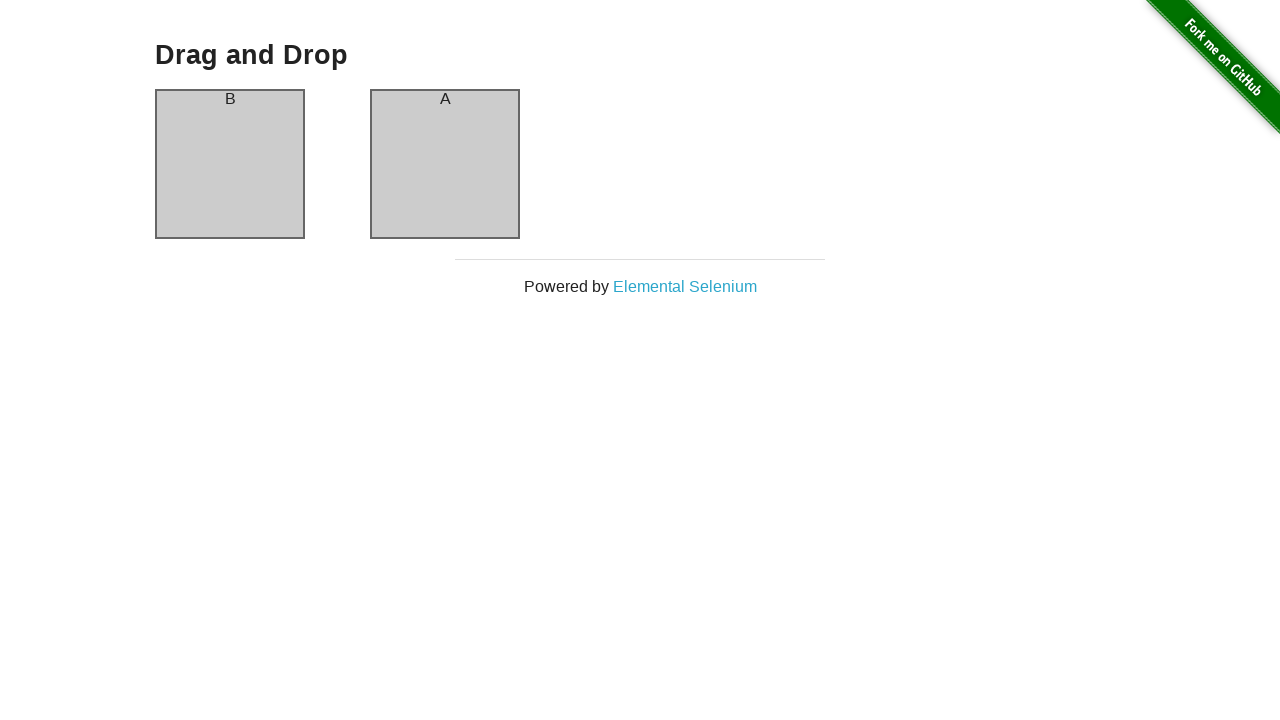